Tests dynamic controls on a page by removing a checkbox and enabling a disabled text input field

Starting URL: https://the-internet.herokuapp.com/dynamic_controls

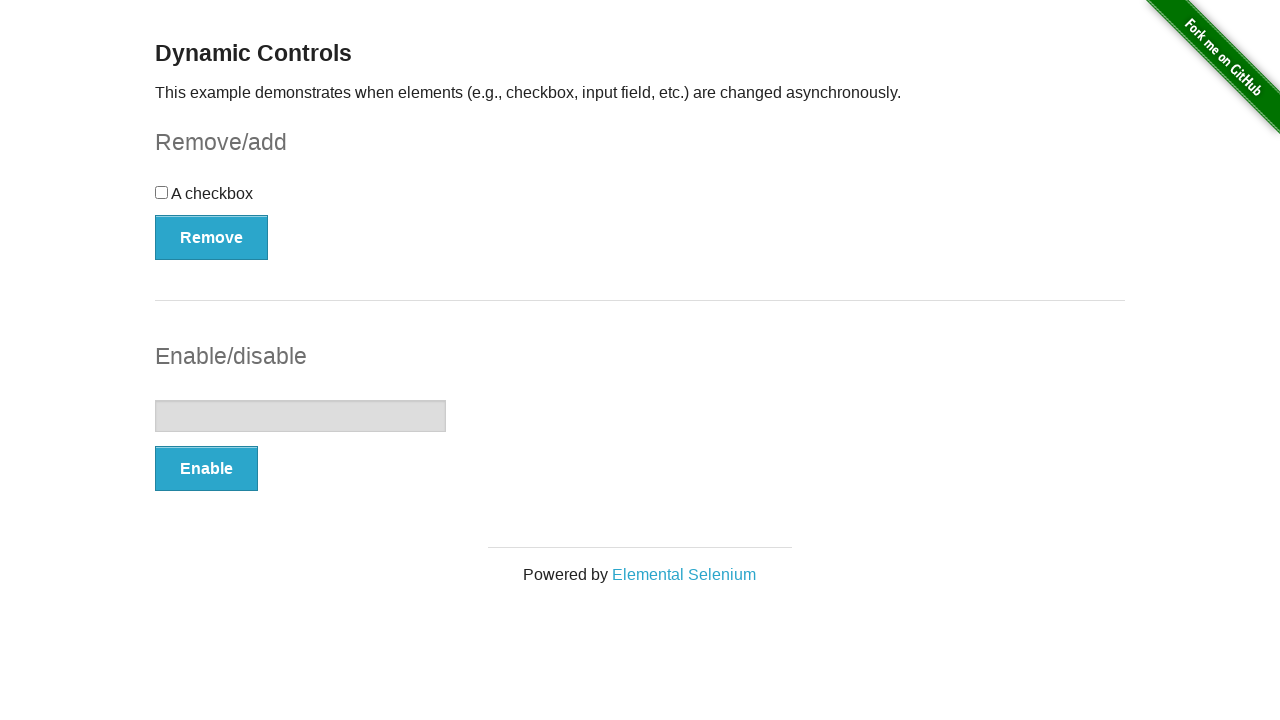

Clicked the Remove button to remove the checkbox at (212, 237) on (//button[@type='button'])[1]
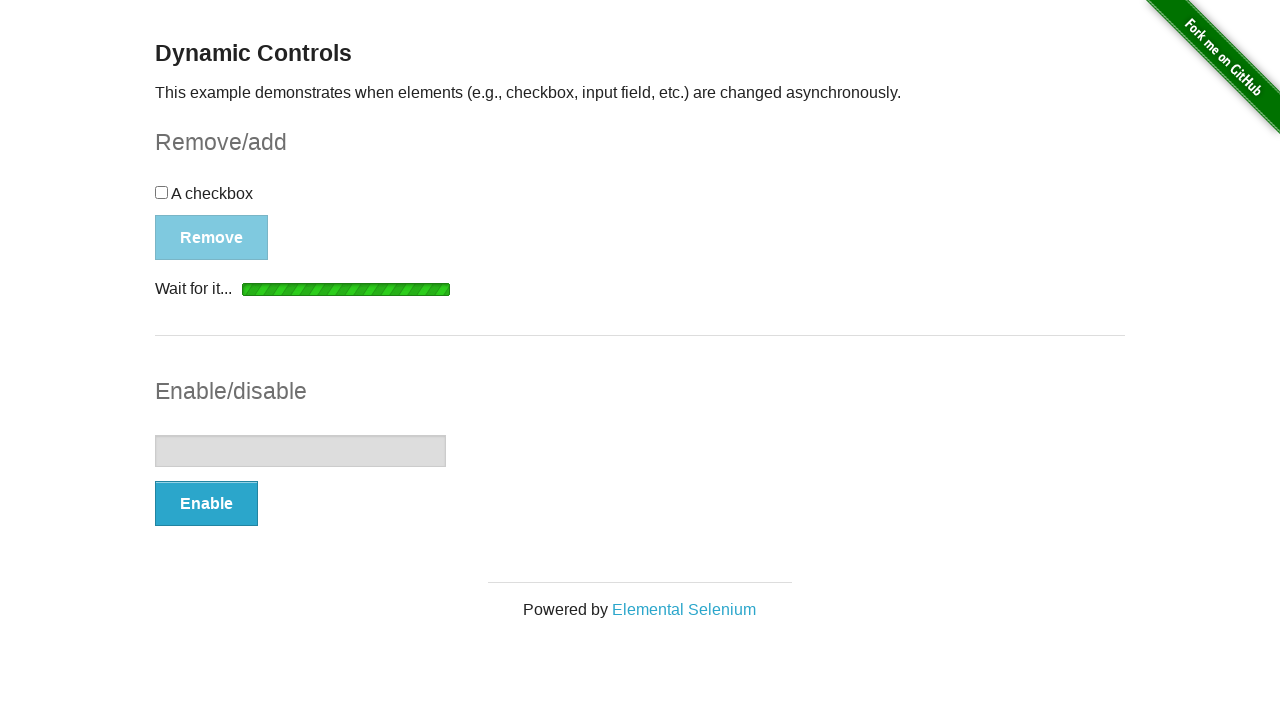

Verified the checkbox was removed from the page
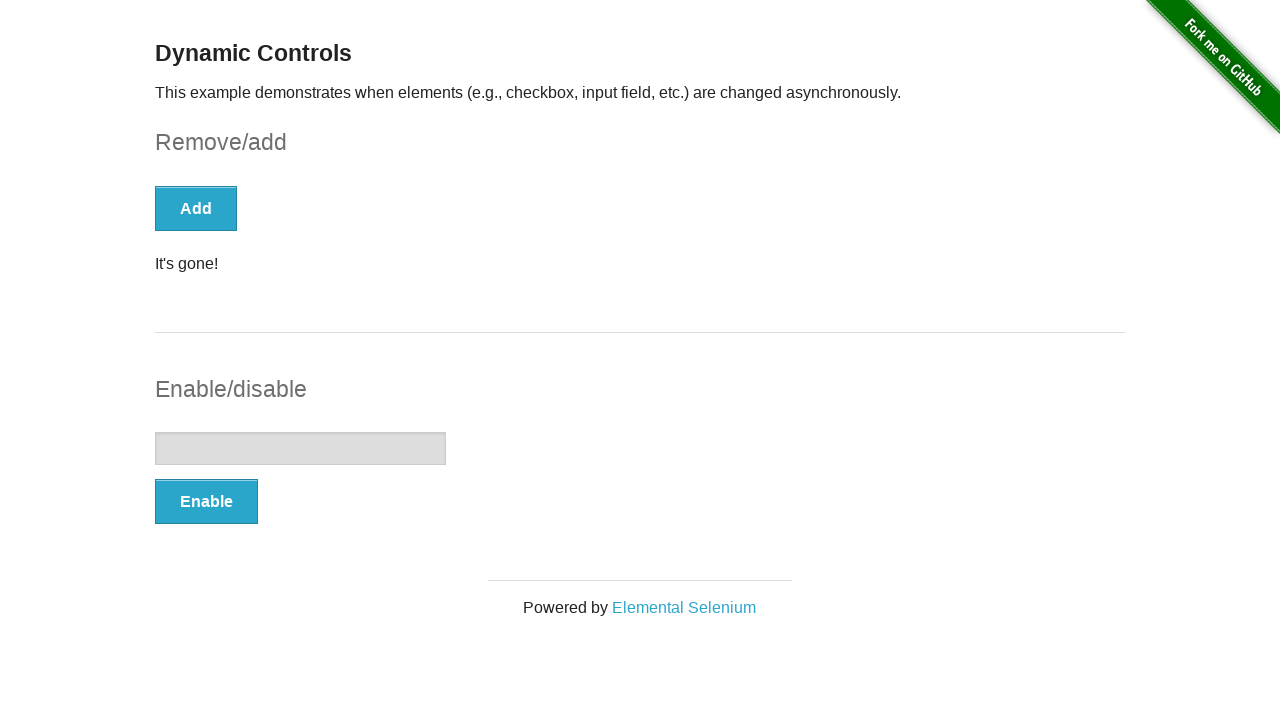

Verified the text input field is present
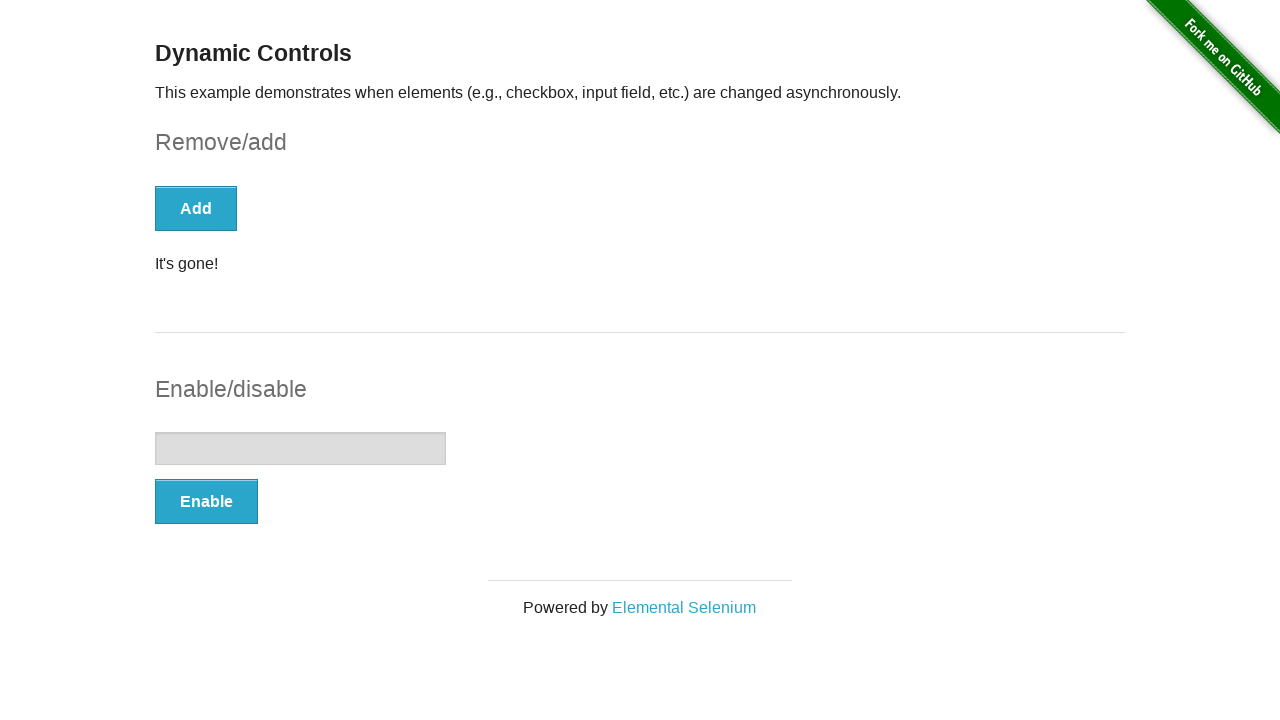

Clicked the Enable button to enable the text input field at (206, 501) on xpath=//button[text()='Enable']
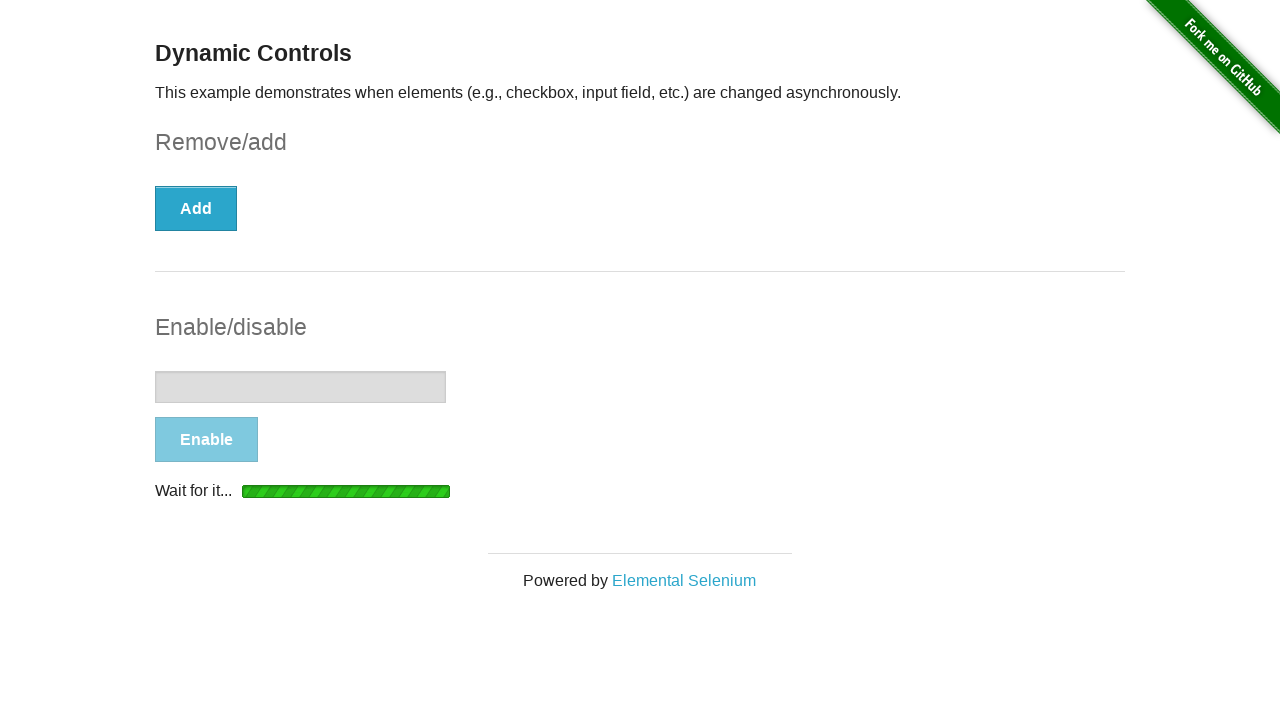

Verified the text input field is now enabled
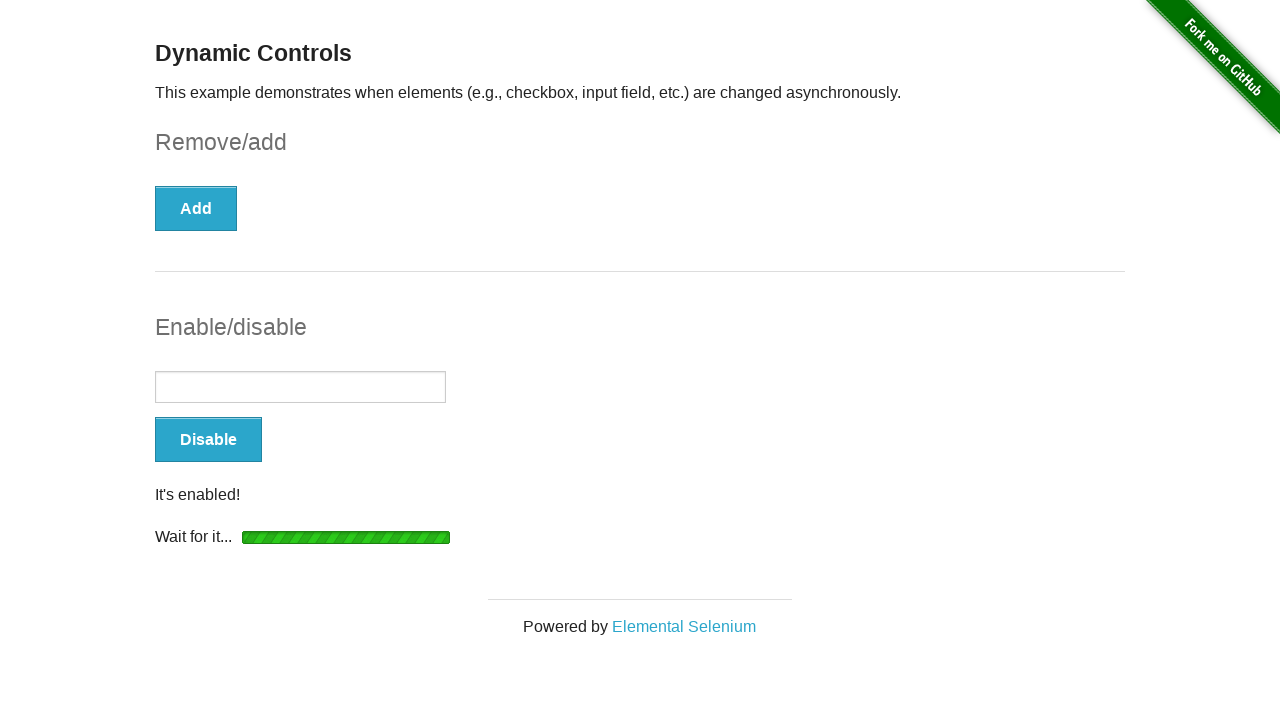

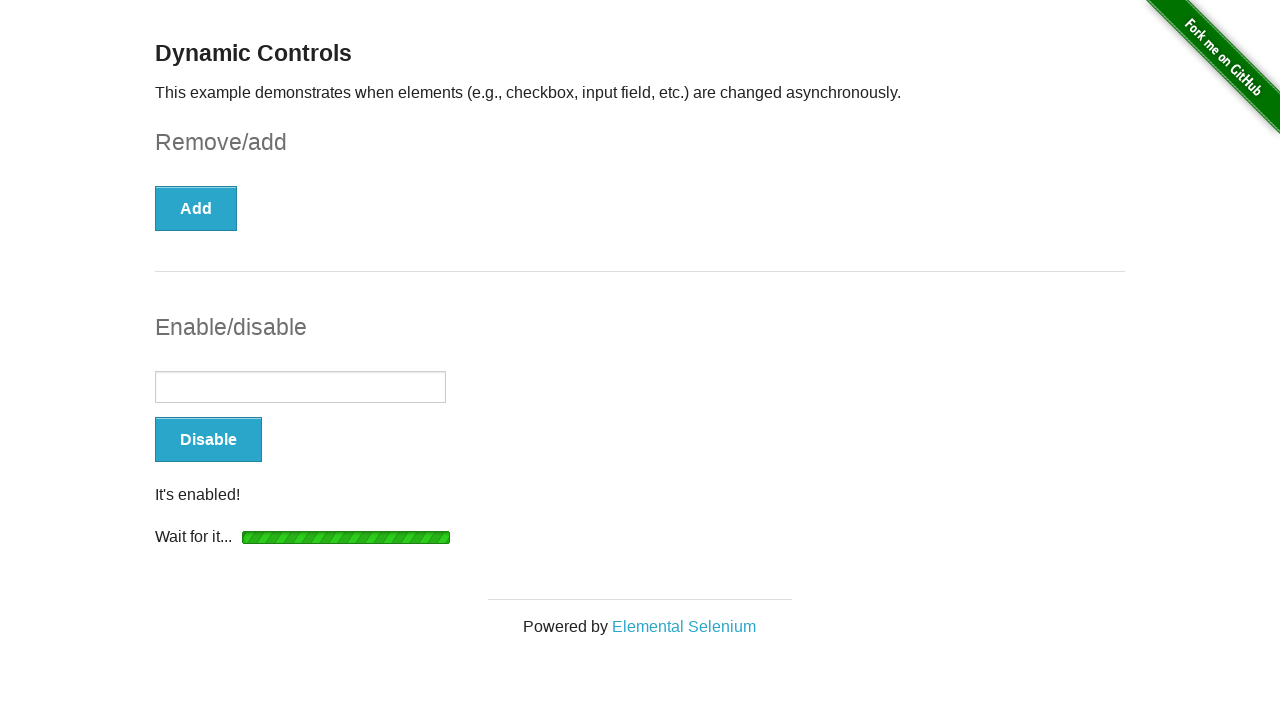